Tests a text input form by entering "get()" into a textarea field and clicking the submit button to verify the answer submission functionality.

Starting URL: https://suninjuly.github.io/text_input_task.html

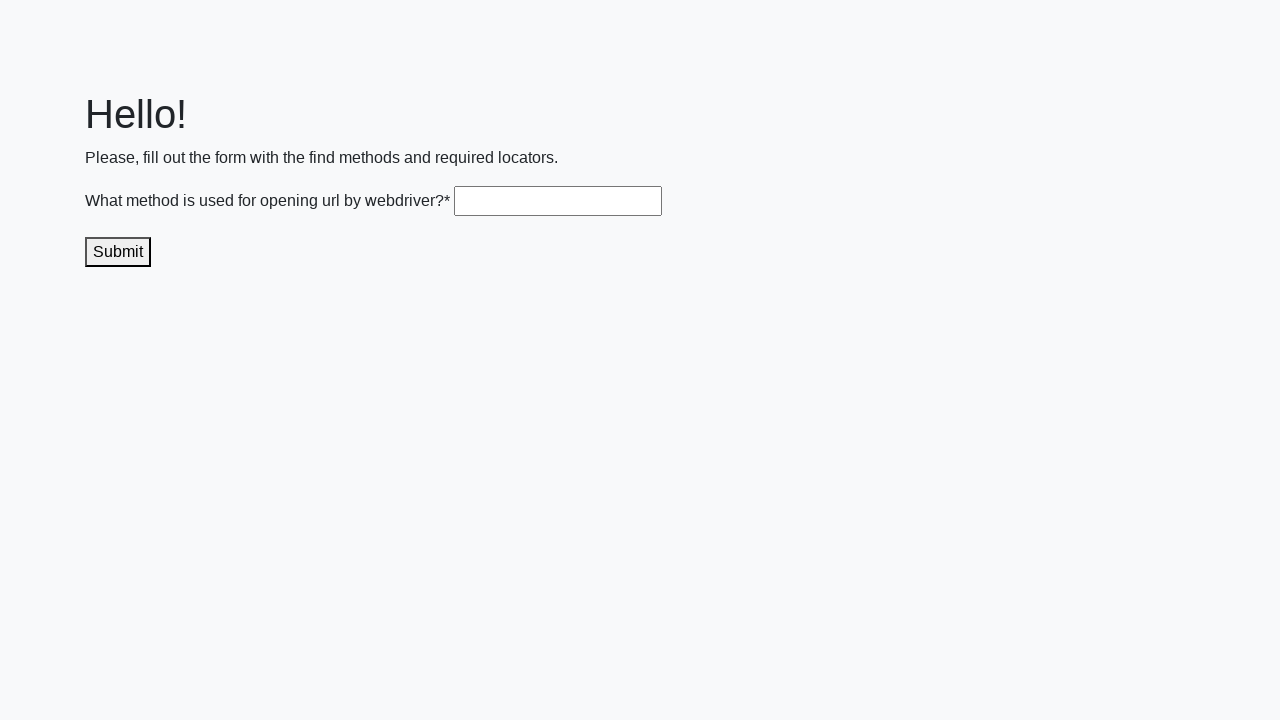

Entered 'get()' into the textarea field on .textarea
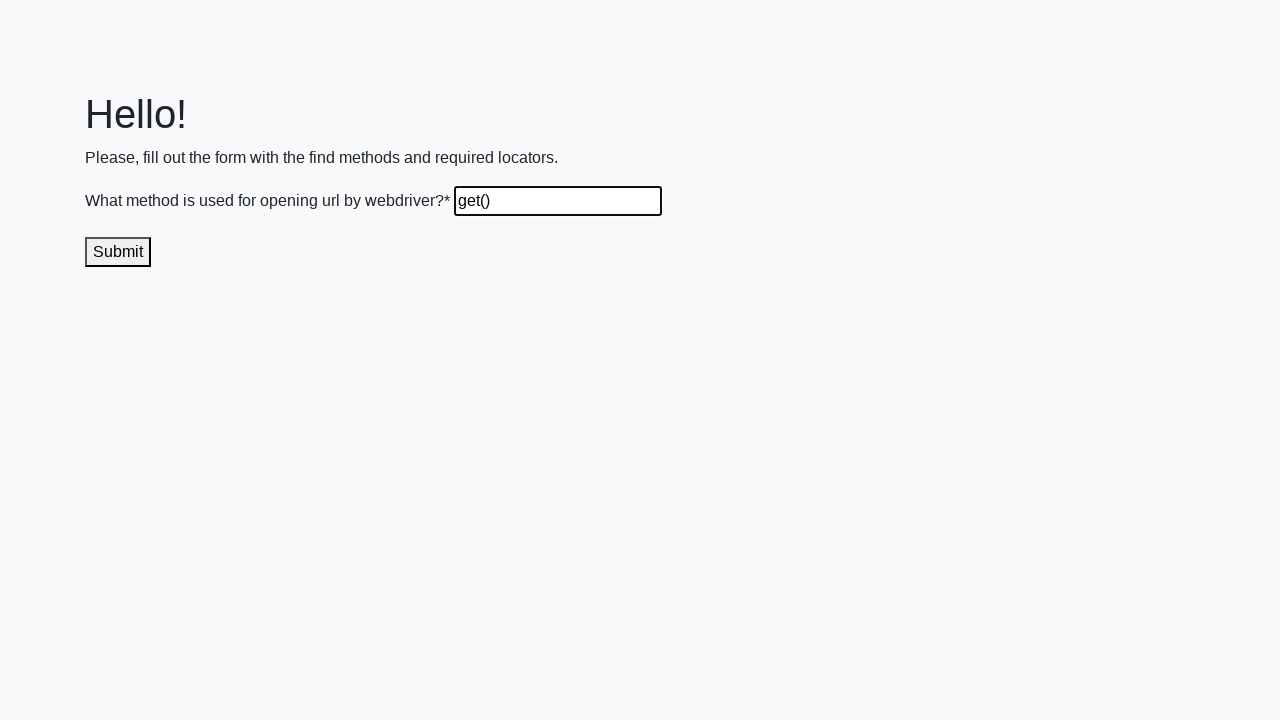

Clicked the submit button to submit the answer at (118, 252) on .submit-submission
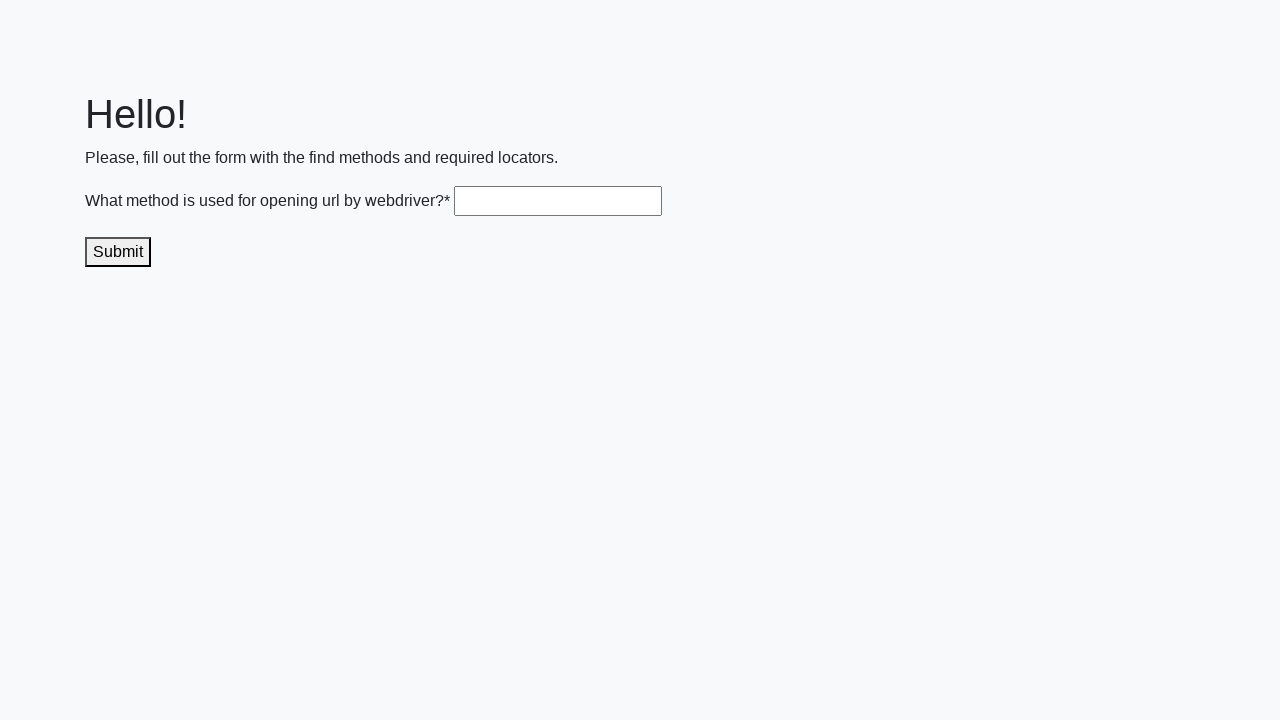

Waited for response/feedback to appear
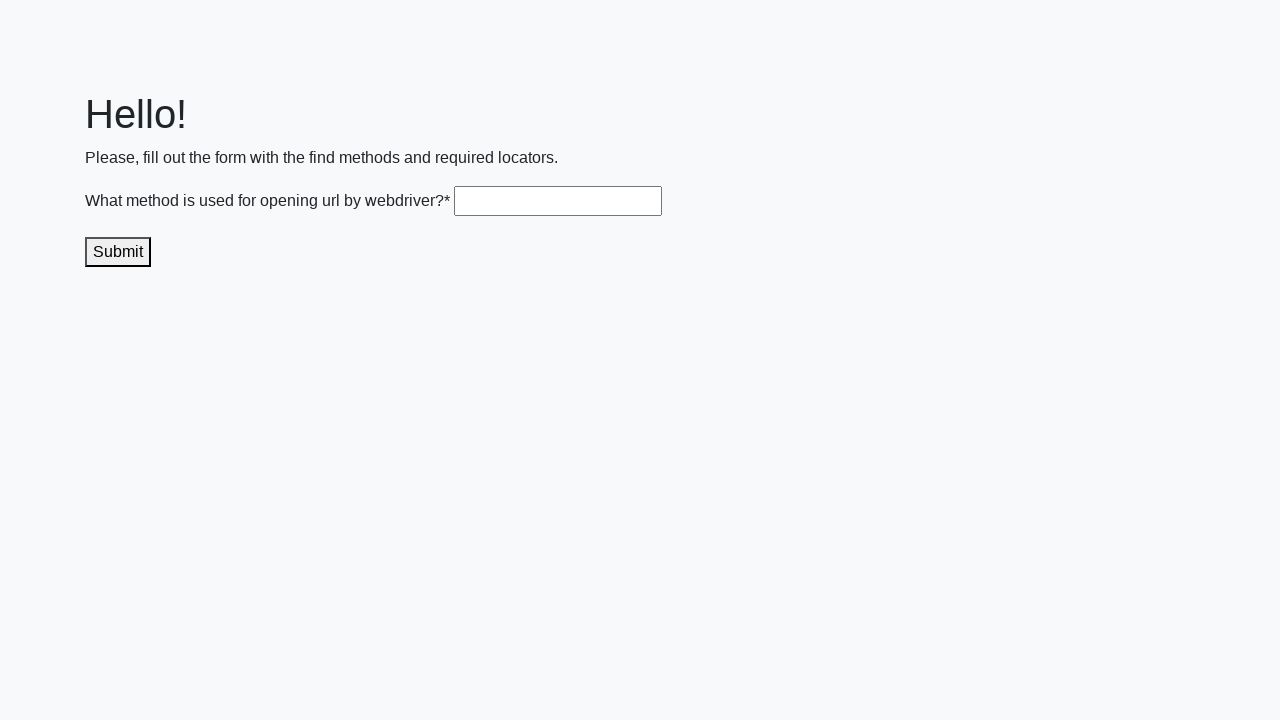

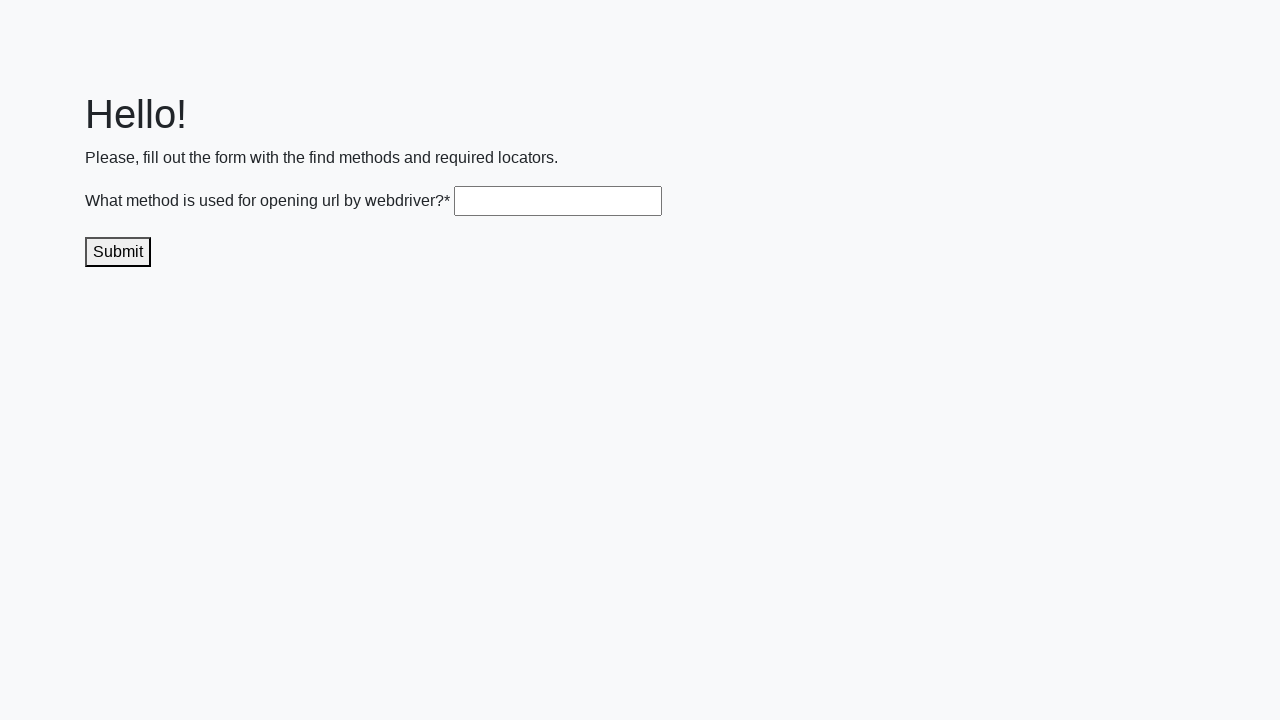